Navigates to a government tax collection website, selects ICMS tax option from a dropdown, and clicks on an additional element to proceed with the form

Starting URL: https://www2.fazenda.mg.gov.br/arrecadacao/ctrl/ARRECADA/ARRECADA/DOCUMENTO_ARRECADACAO?ACAO=VISUALIZAR#

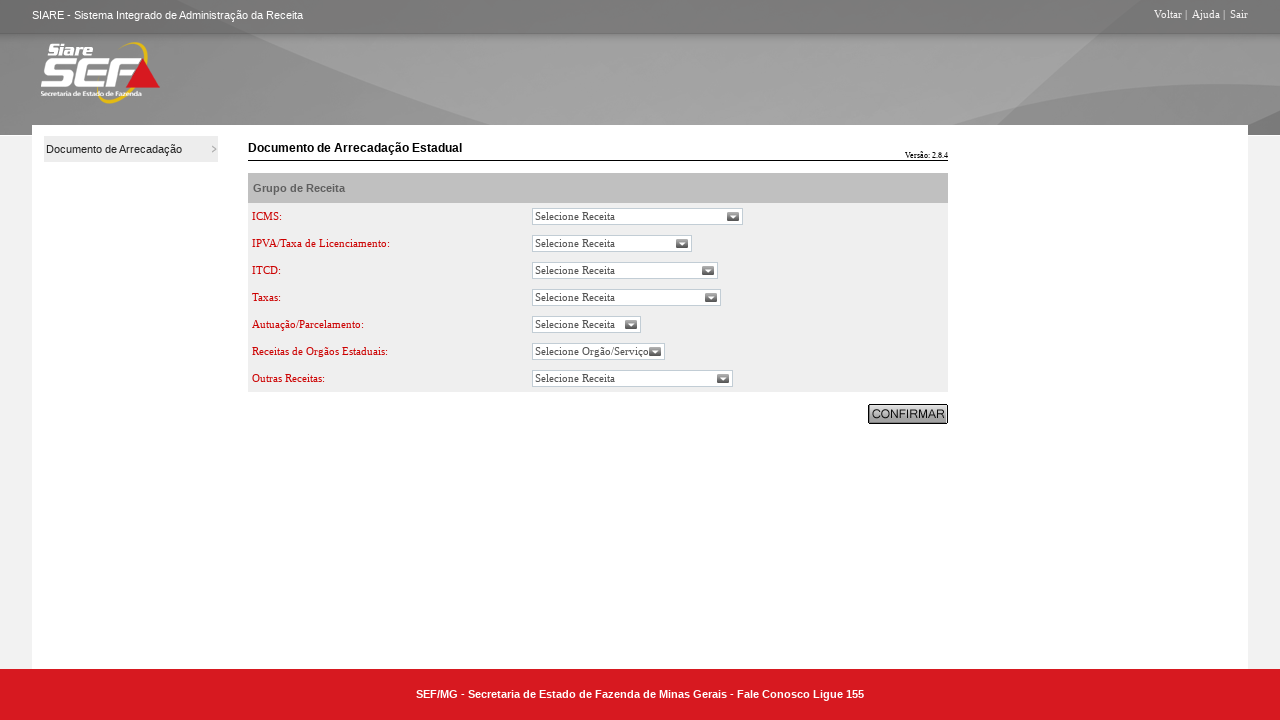

Clicked on ICMS input field to open dropdown at (628, 216) on xpath=/html/body/div[1]/div[2]/div/div[2]/div/form/table[2]/tbody/tr[2]/td[2]/di
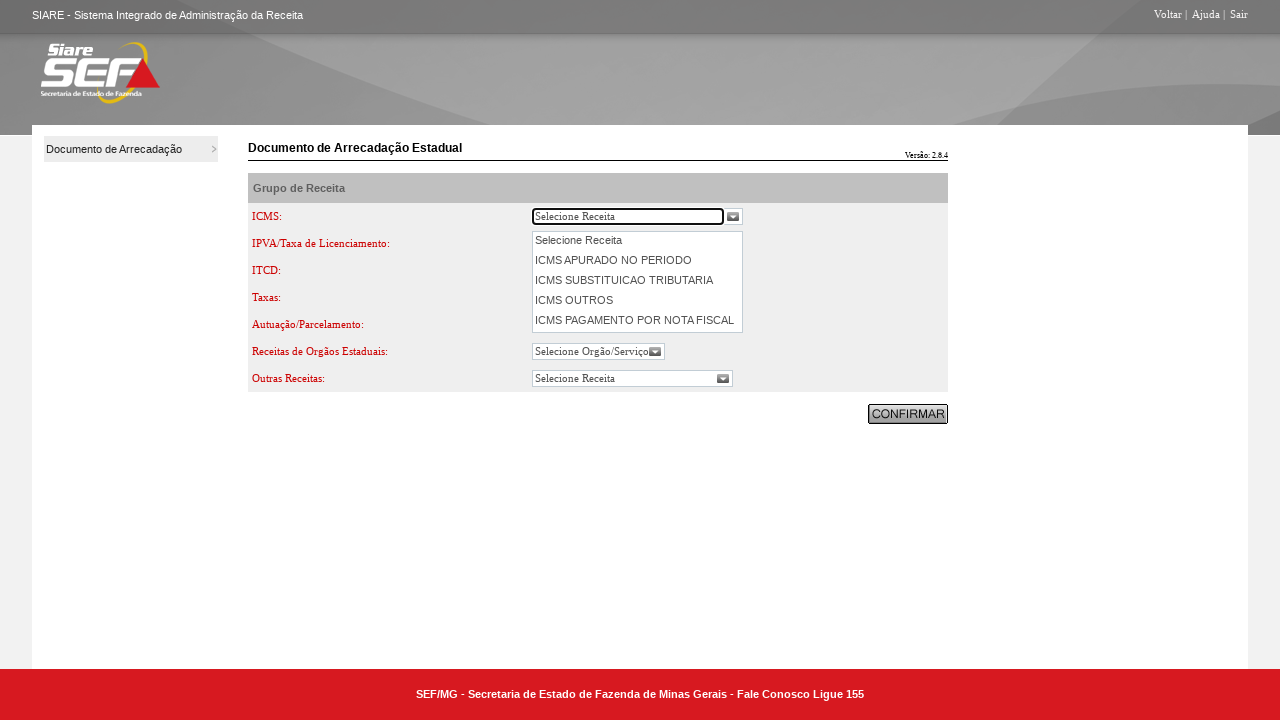

Selected ICMS option from dropdown at (637, 262) on xpath=/html/body/div[1]/div[2]/div/div[2]/div/form/table[2]/tbody/tr[2]/td[2]/di
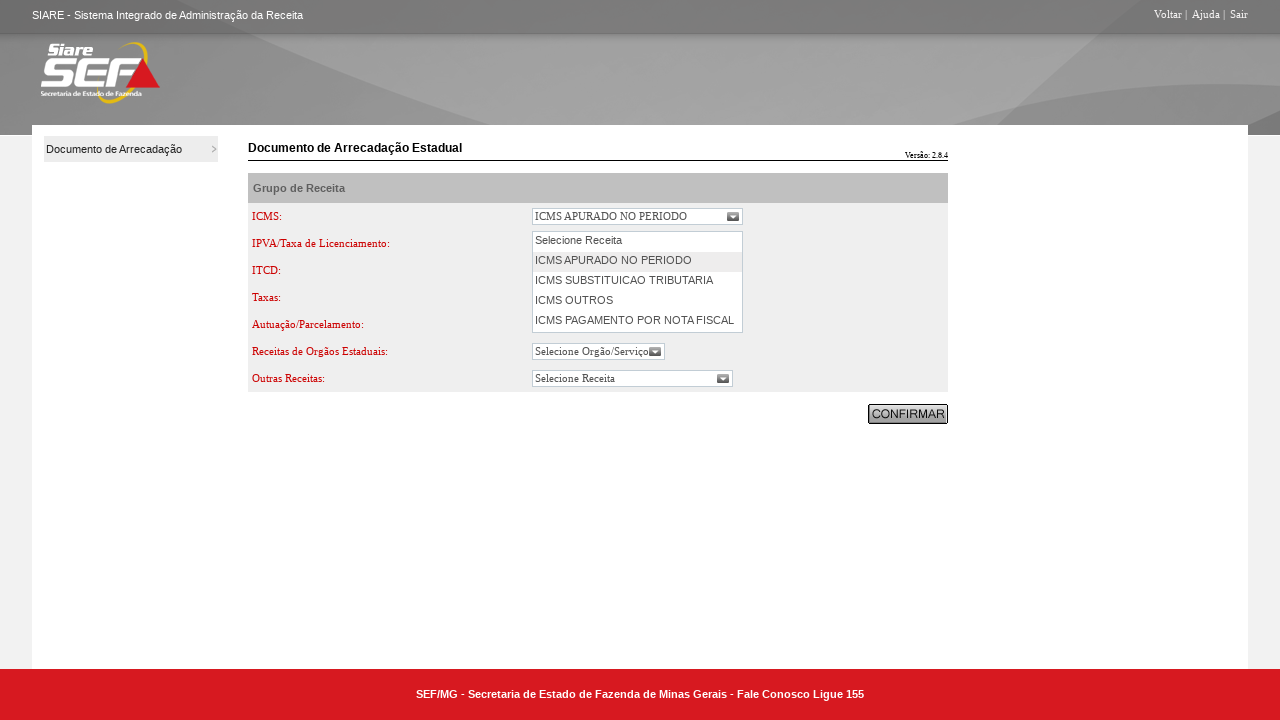

Clicked on image/link to proceed with form at (908, 414) on xpath=//*[@id="containerConteudoPrincipal"]/div/form/table[3]/tbody/tr/td/a/img
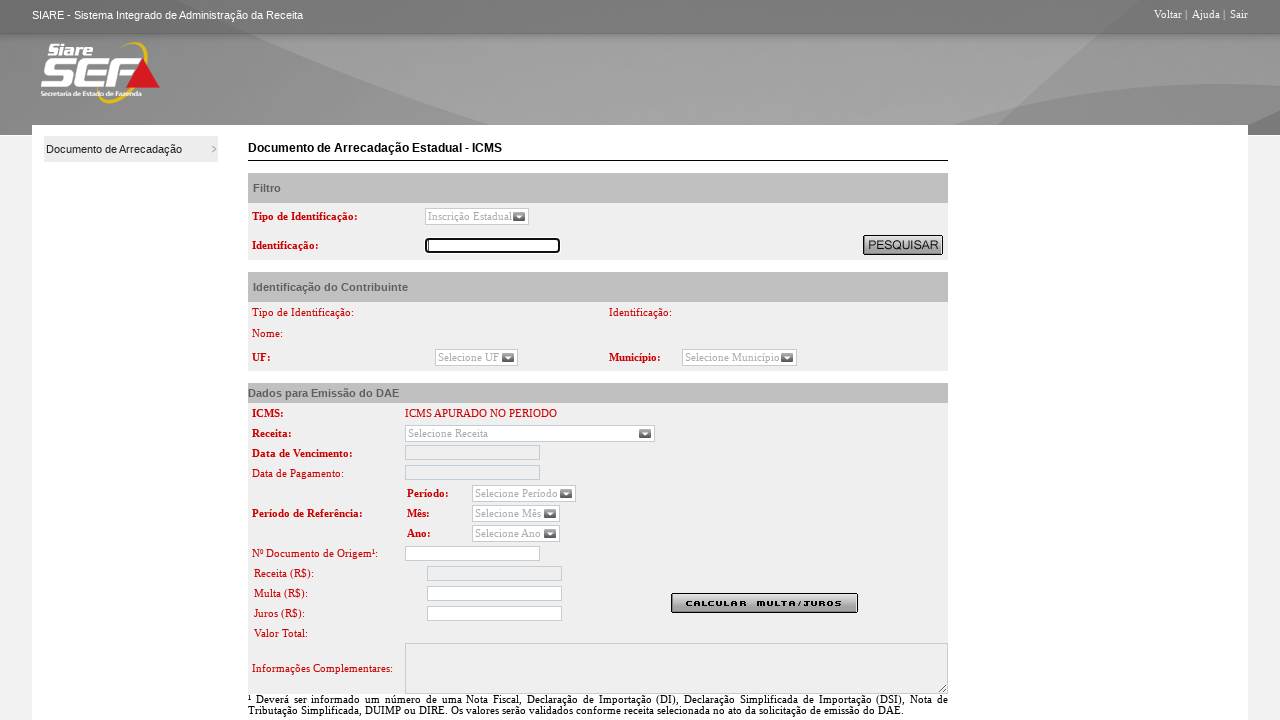

Waited 4 seconds for action to complete
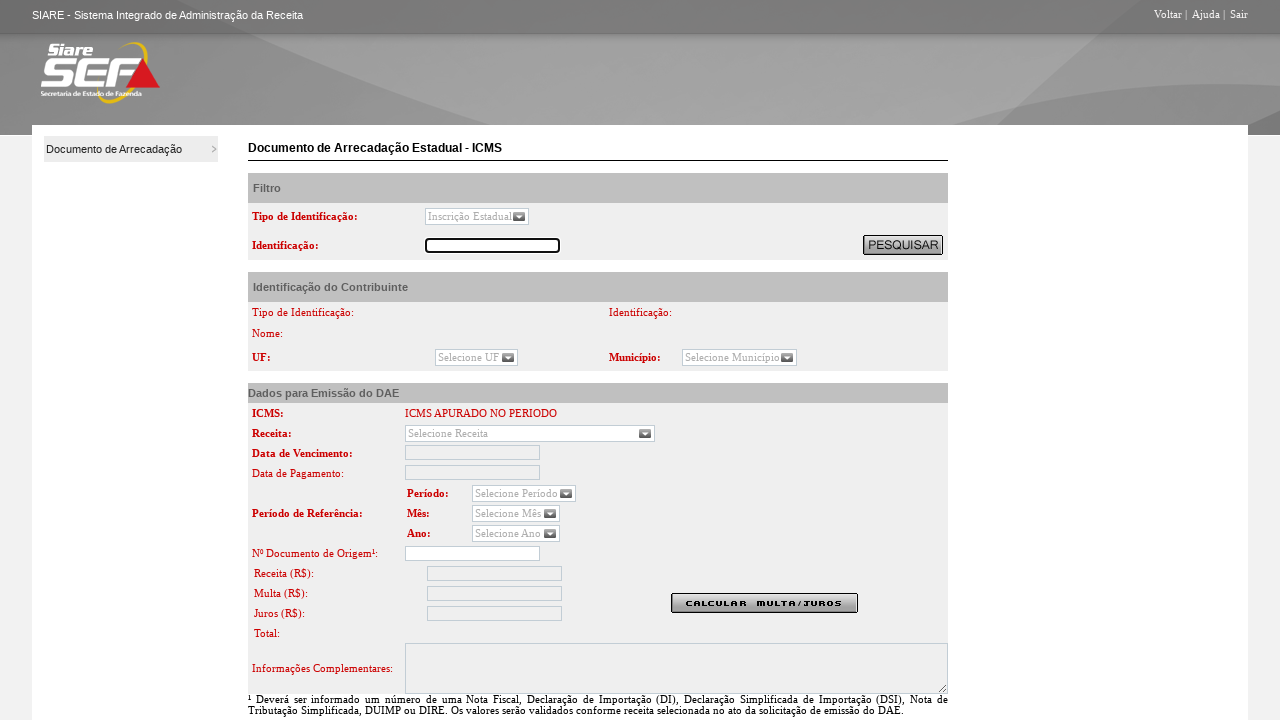

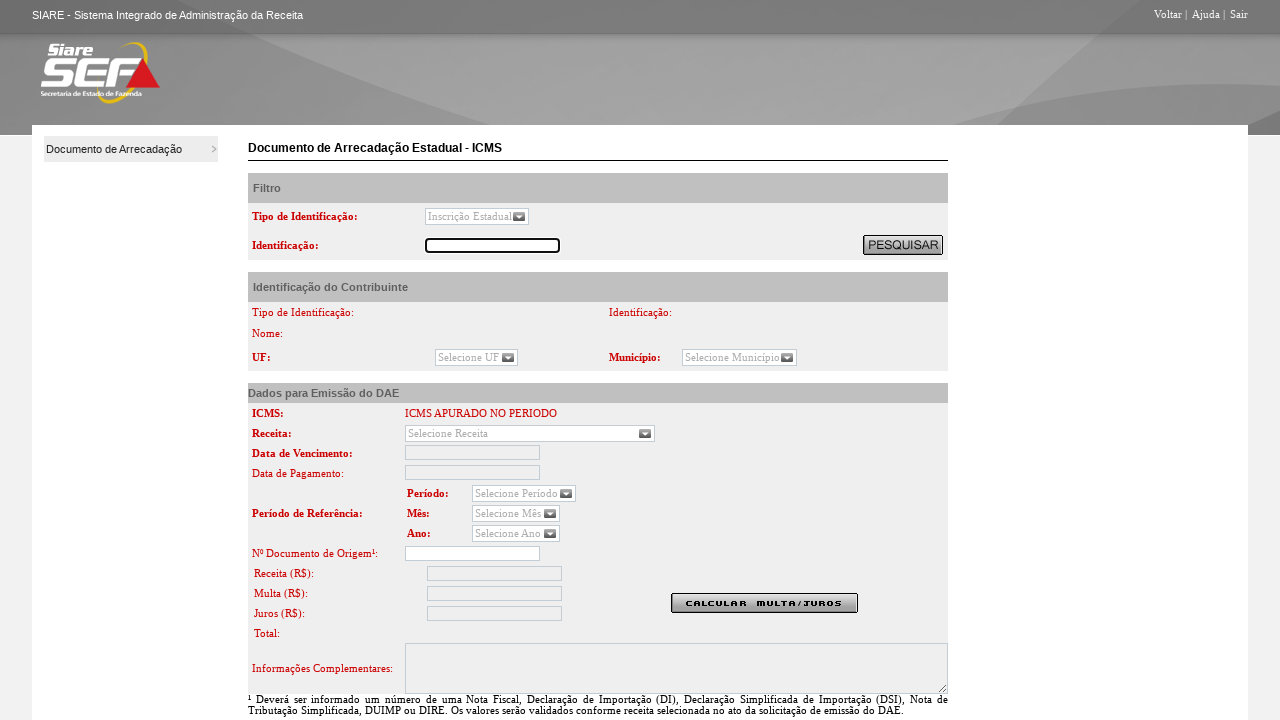